Opens the SpiceJet airline website and waits for the page to load. This is a basic navigation test that verifies the homepage is accessible.

Starting URL: https://www.spicejet.com

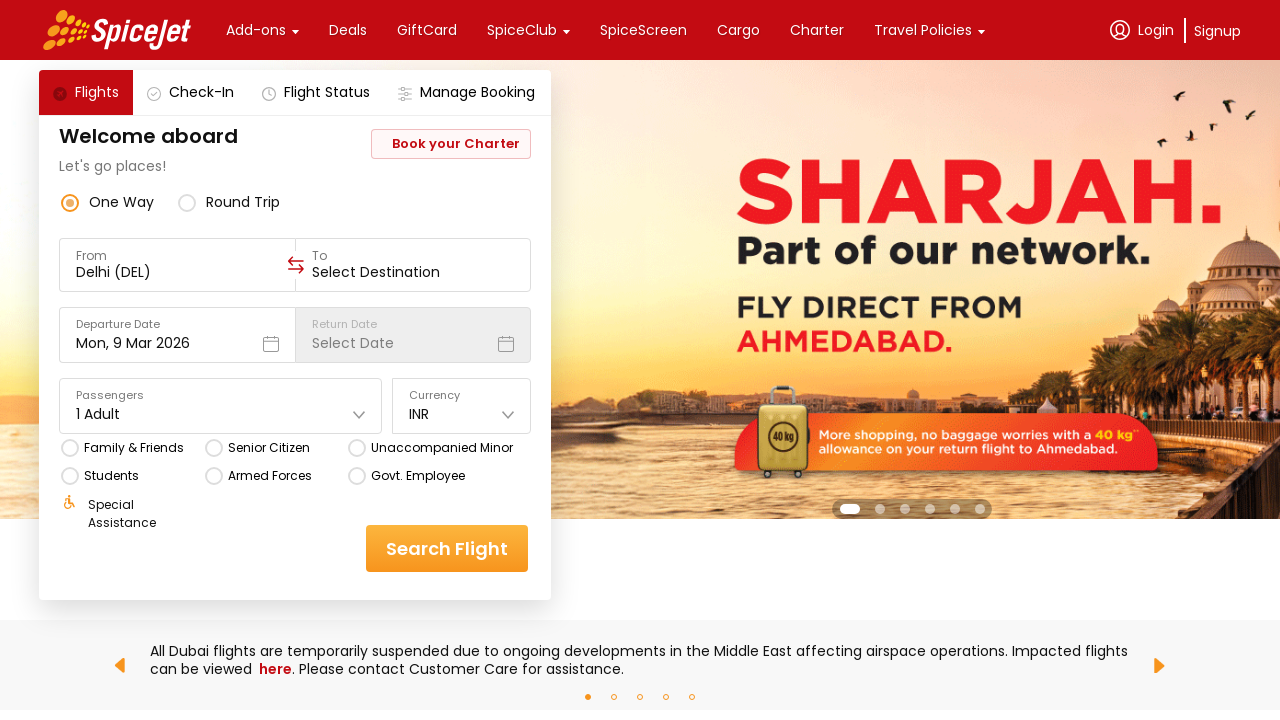

Waited for SpiceJet homepage to load (DOM content loaded)
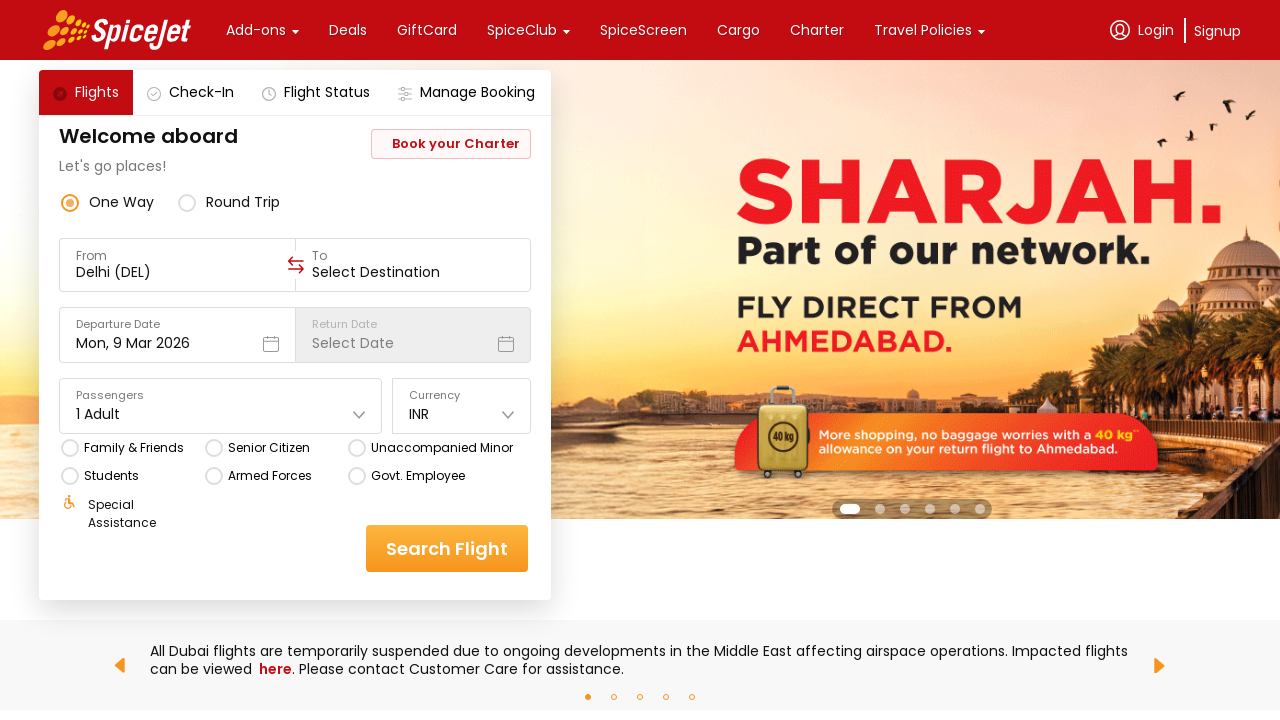

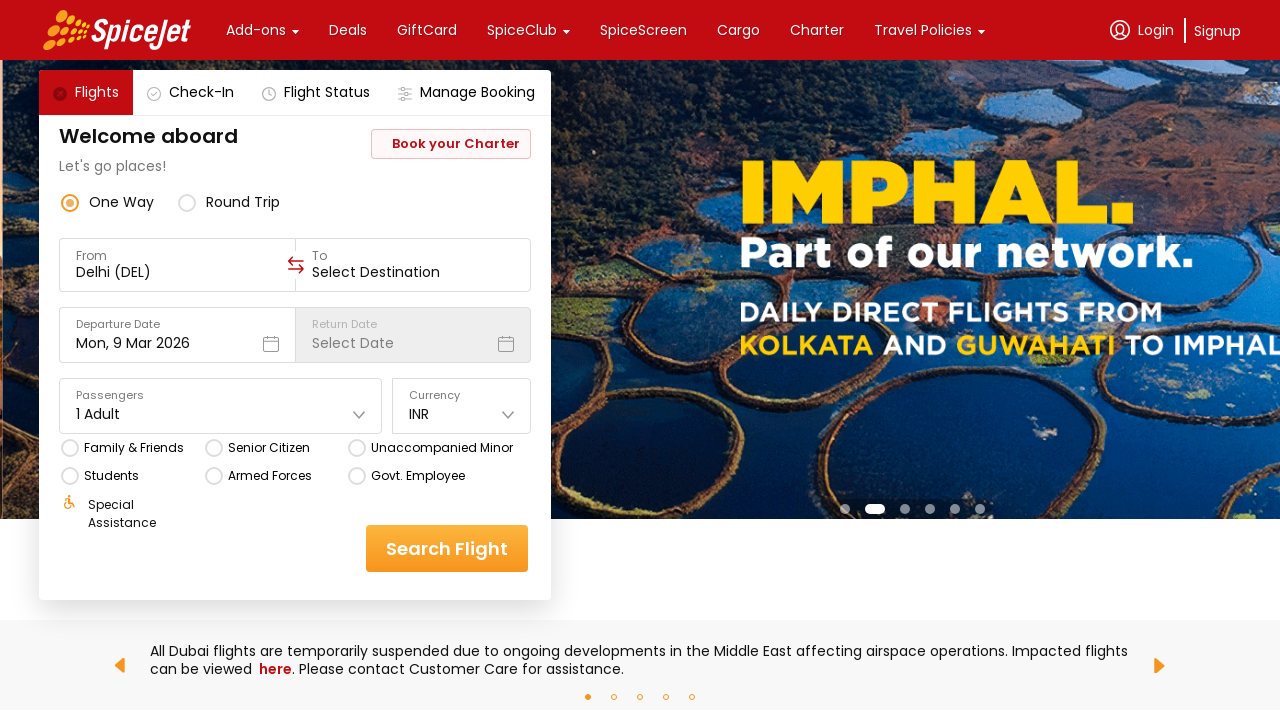